Tests a data types form by filling all fields except zip code, submitting the form, and verifying that the zip code field shows an error state while all other fields show success state.

Starting URL: https://bonigarcia.dev/selenium-webdriver-java/data-types.html

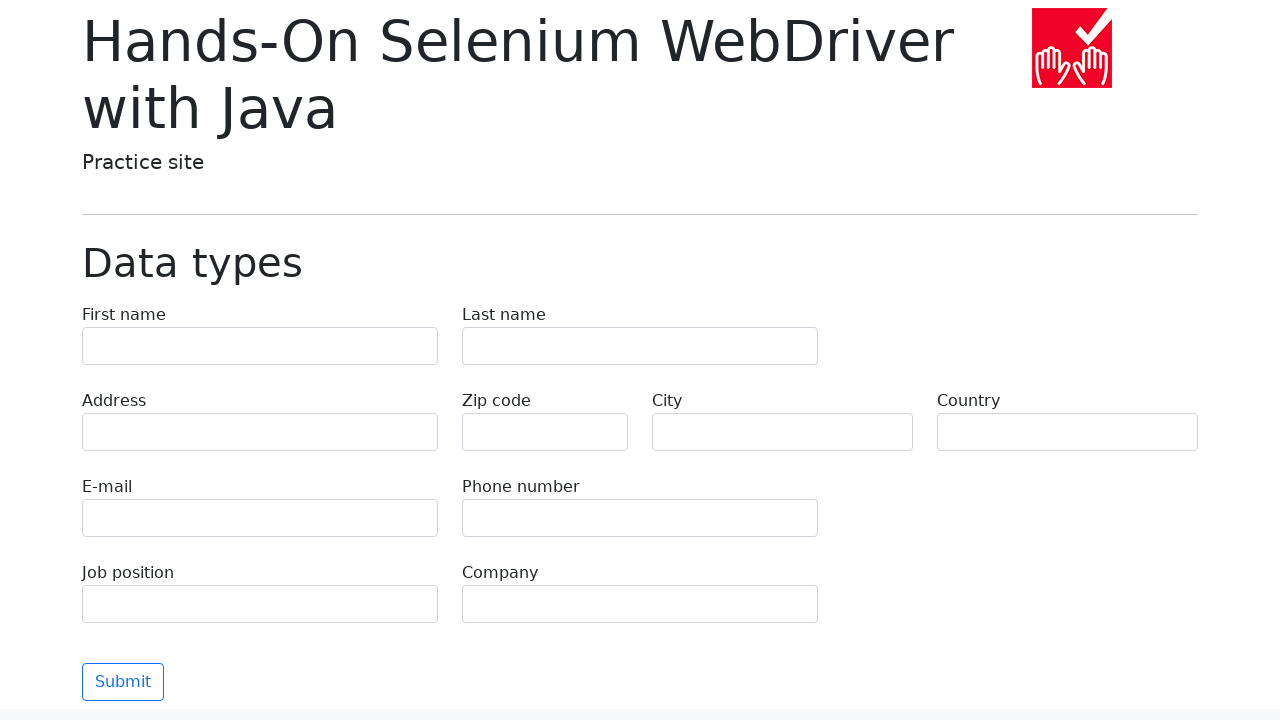

Filled first name field with 'Иван' on input[name='first-name']
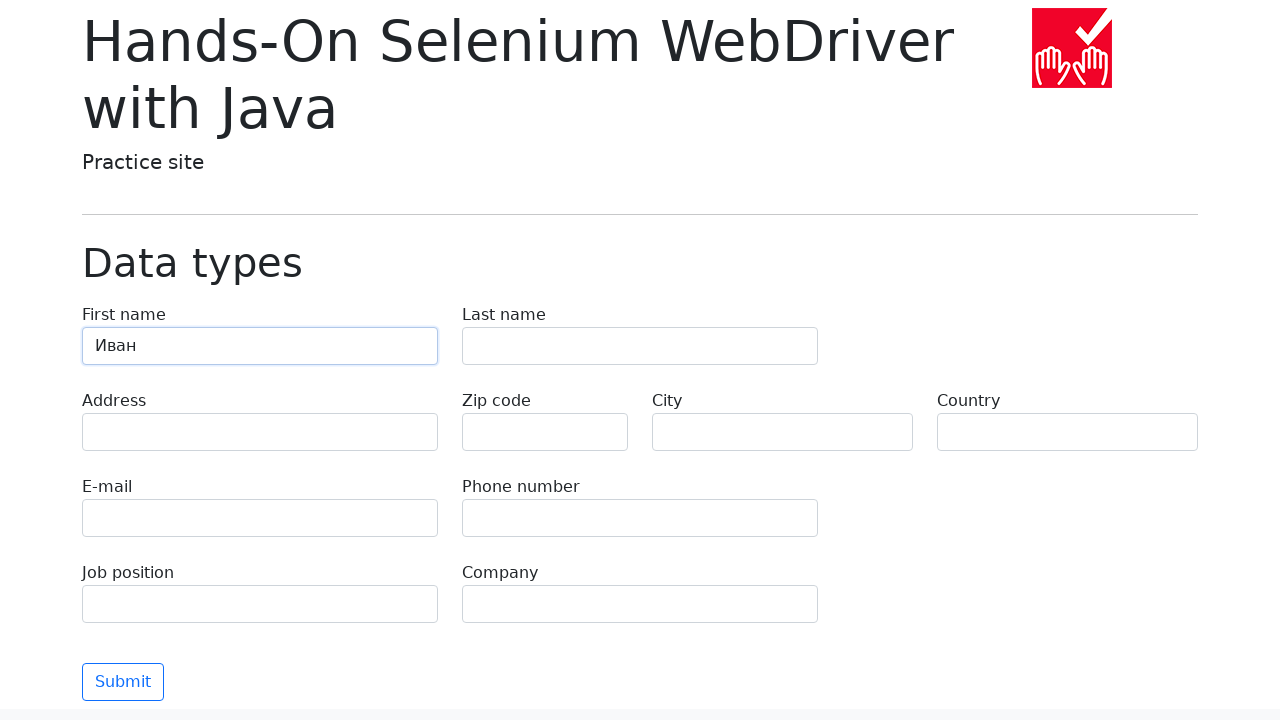

Filled last name field with 'Петров' on input[name='last-name']
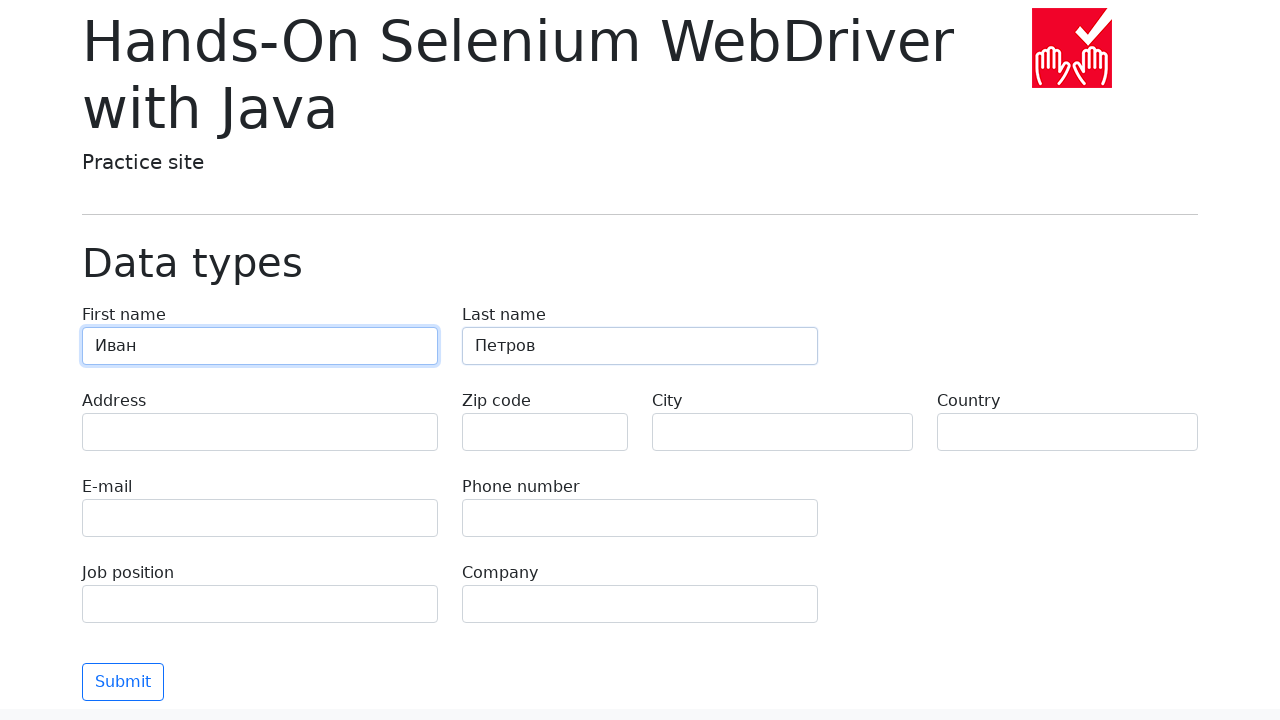

Filled address field with 'Ленина, 55-3' on input[name='address']
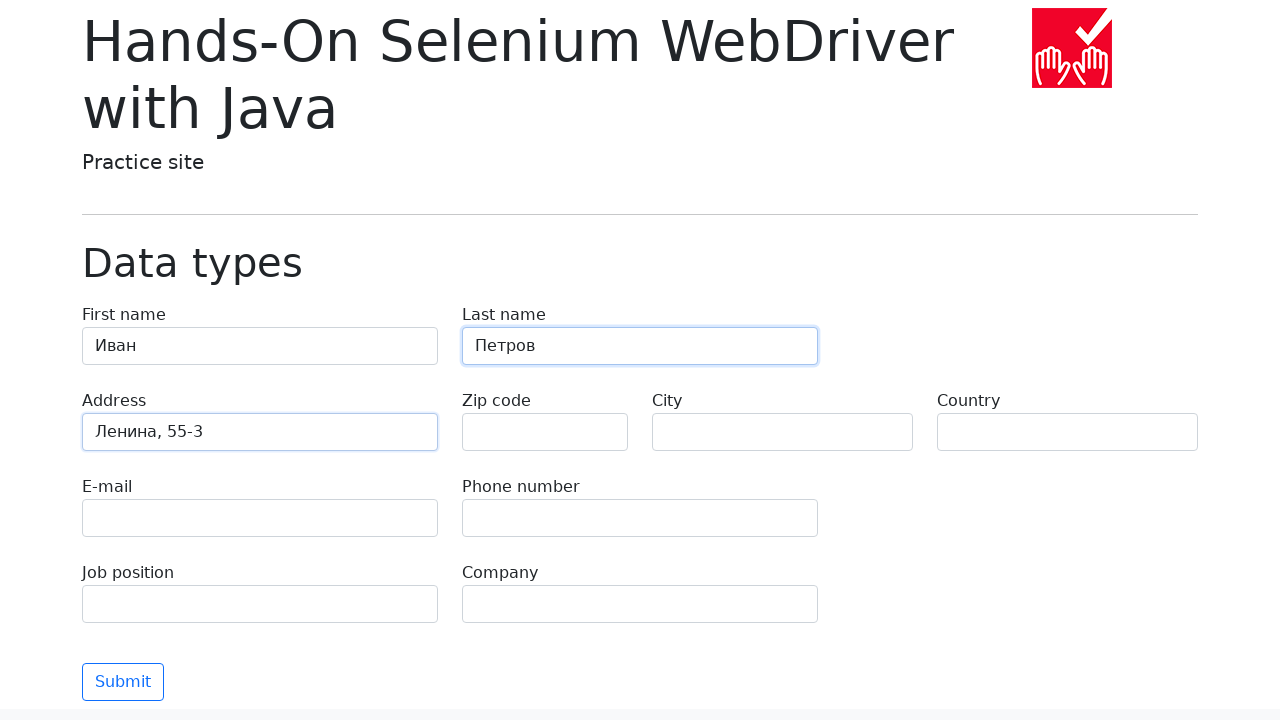

Filled city field with 'Москва' on input[name='city']
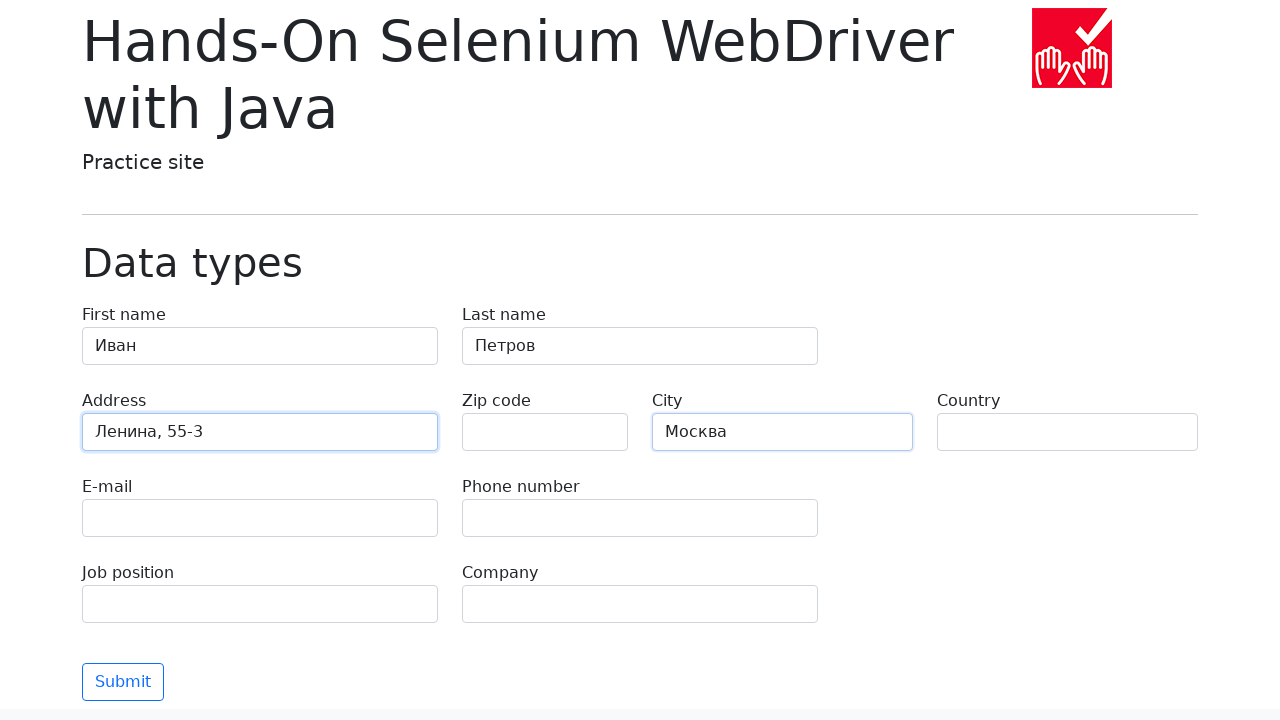

Filled country field with 'Россия' on input[name='country']
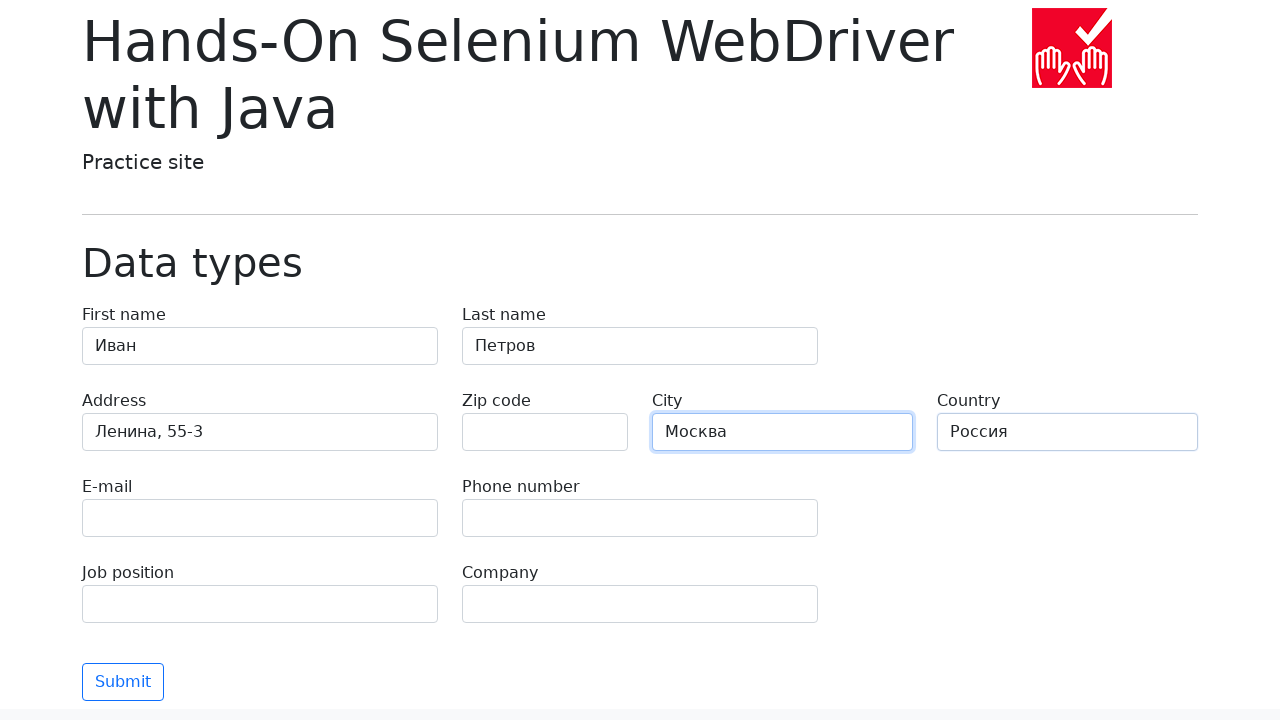

Filled email field with 'test@skypro.com' on input[name='e-mail']
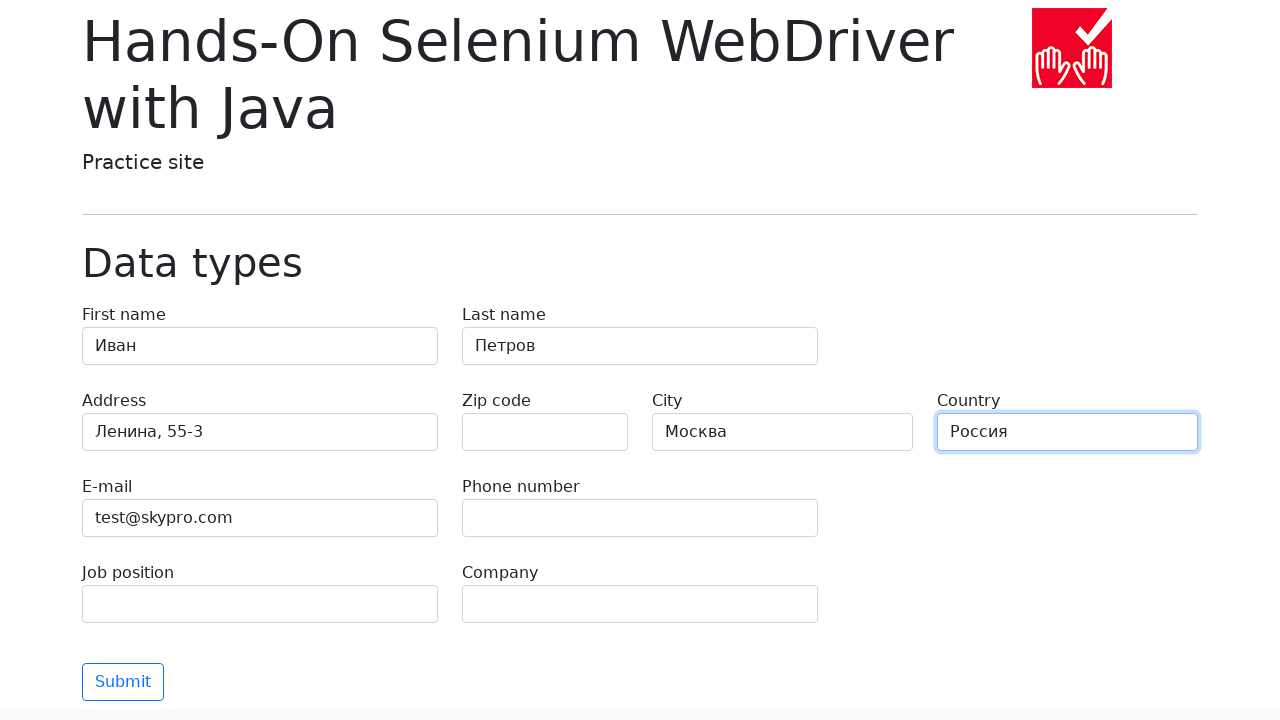

Filled phone field with '+7985899998787' on input[name='phone']
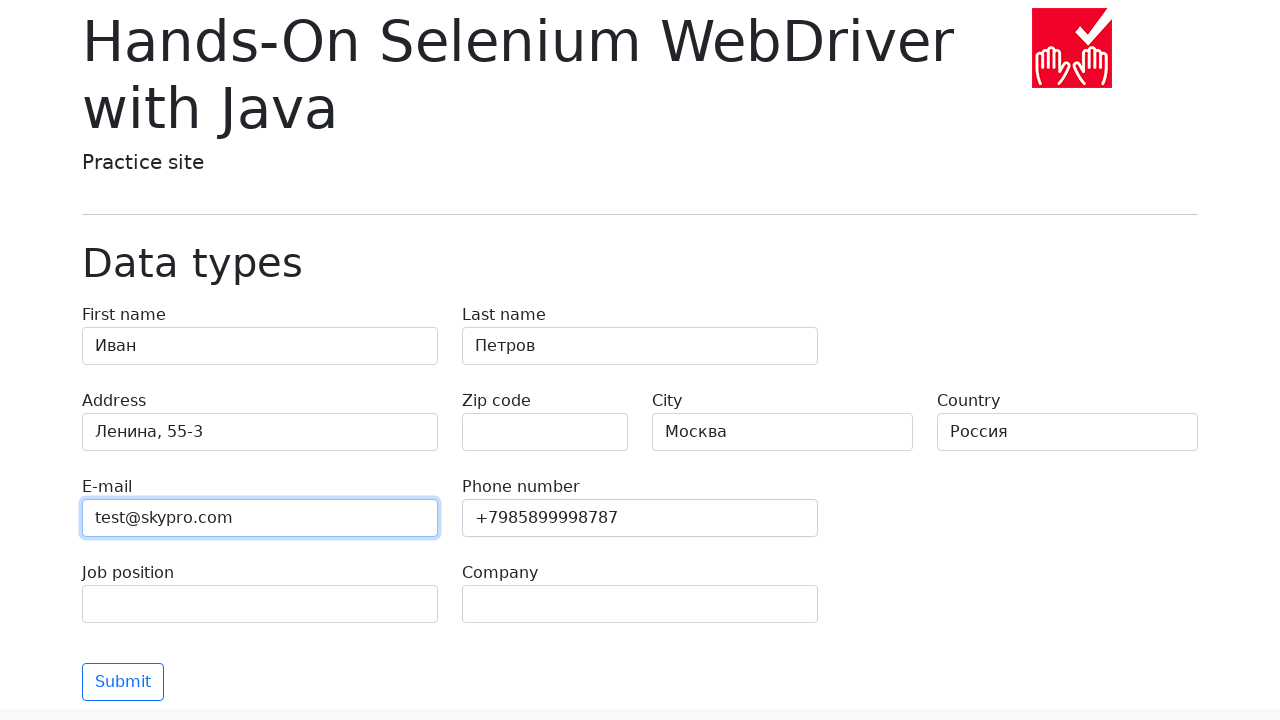

Filled job position field with 'QA' on input[name='job-position']
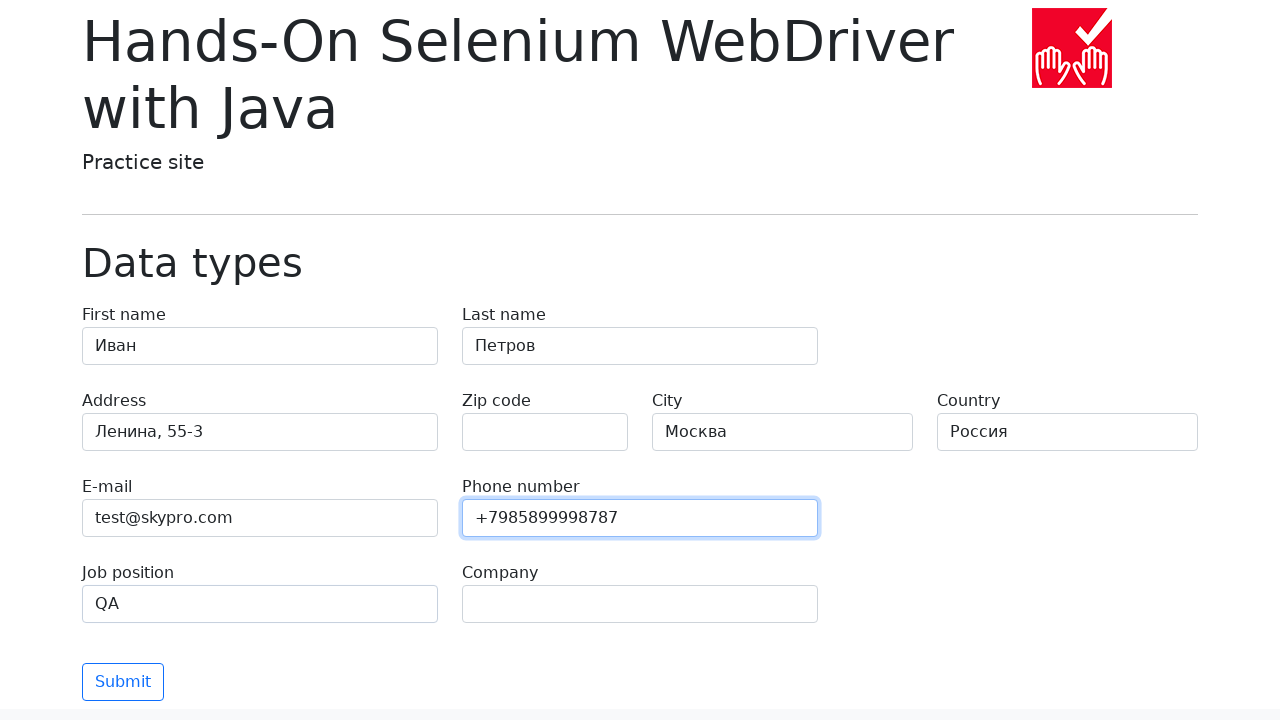

Filled company field with 'SkyPro' on input[name='company']
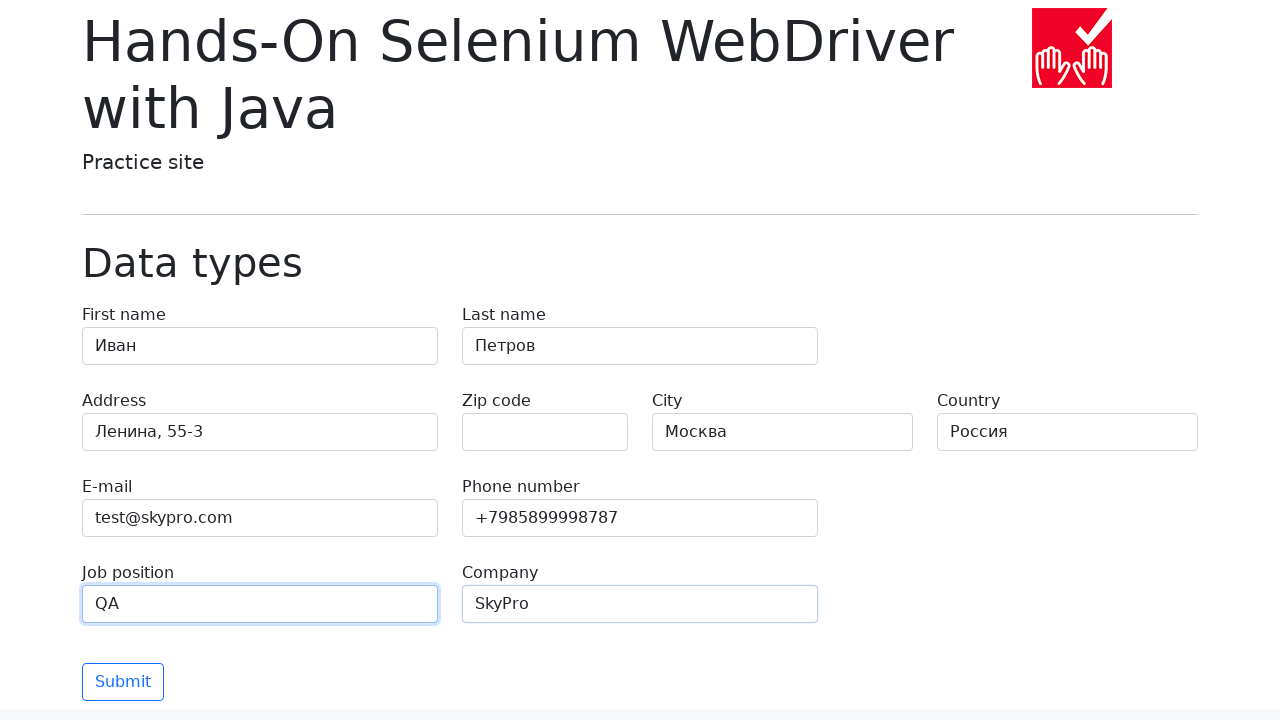

Clicked submit button to submit form at (123, 682) on button[type='submit']
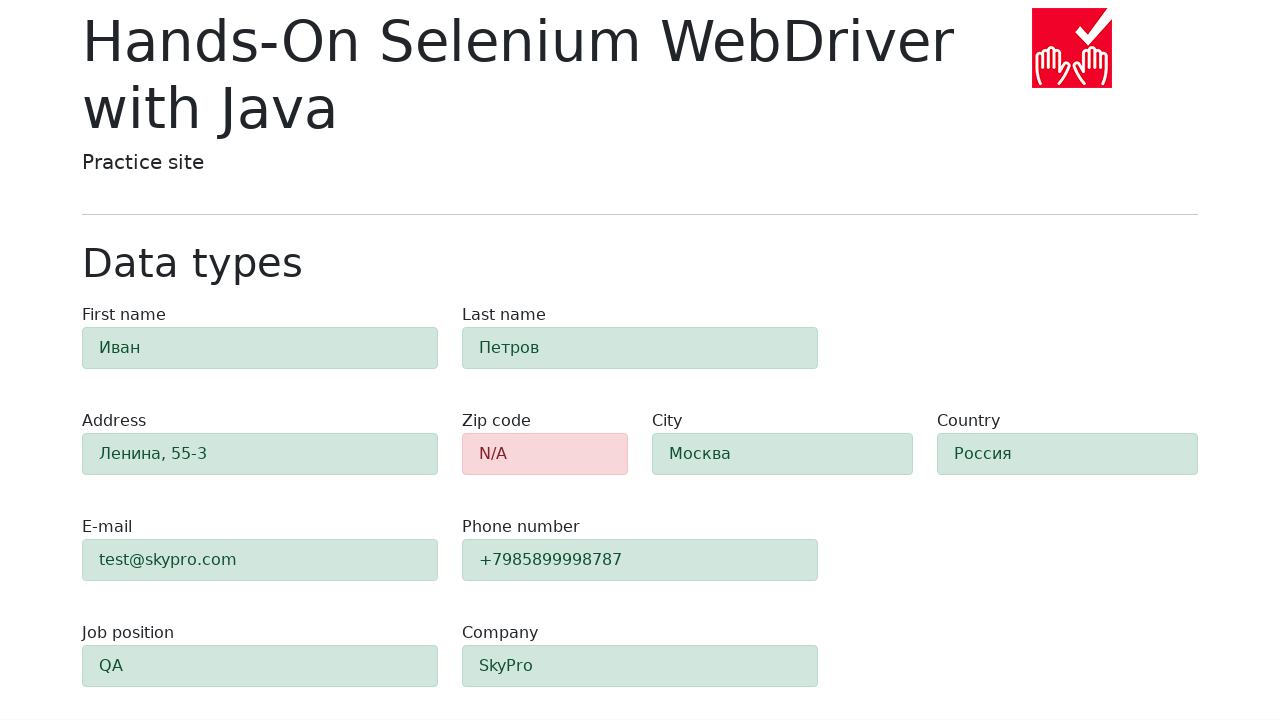

Form validation completed and zip code error state appeared
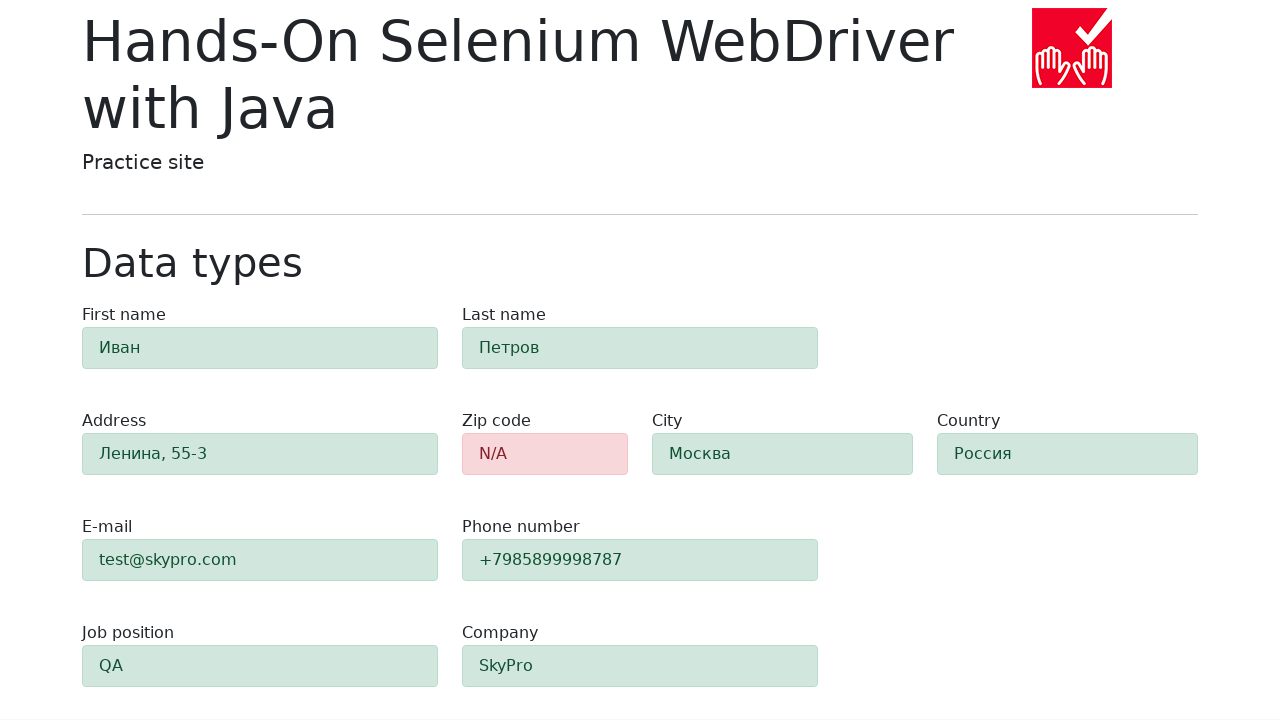

Retrieved zip code field class attribute
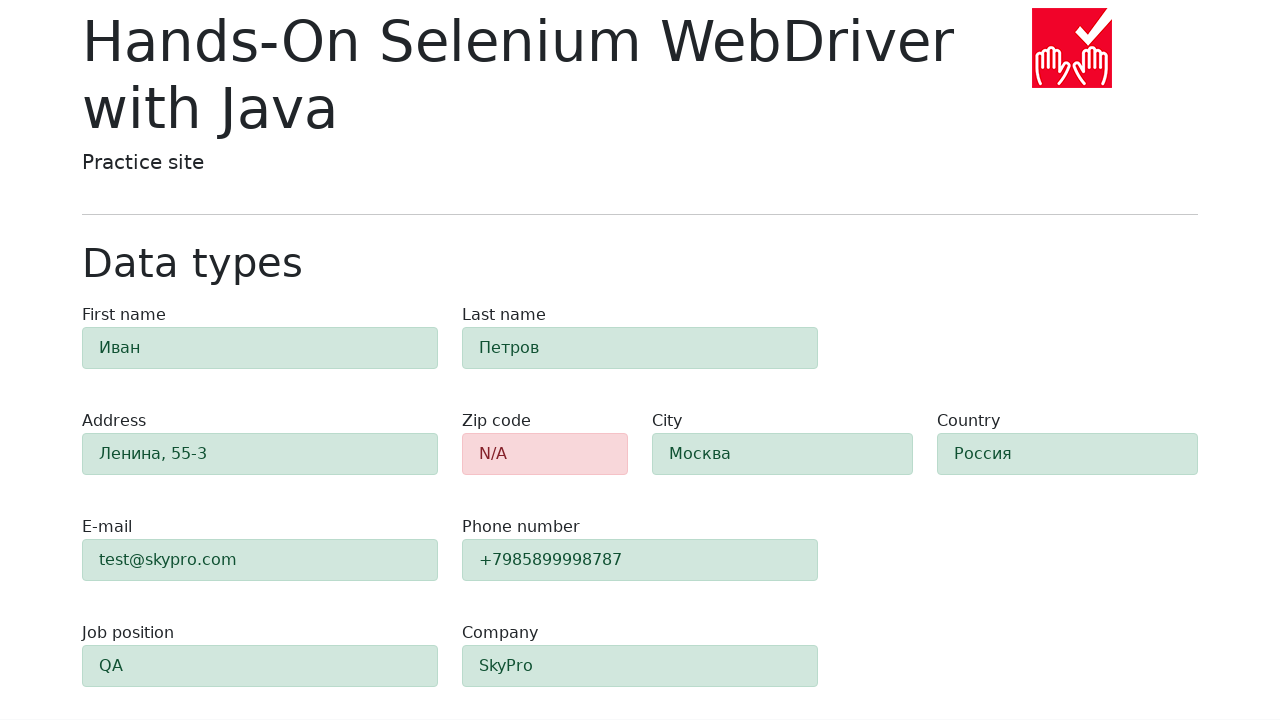

Verified zip code field has alert-danger styling
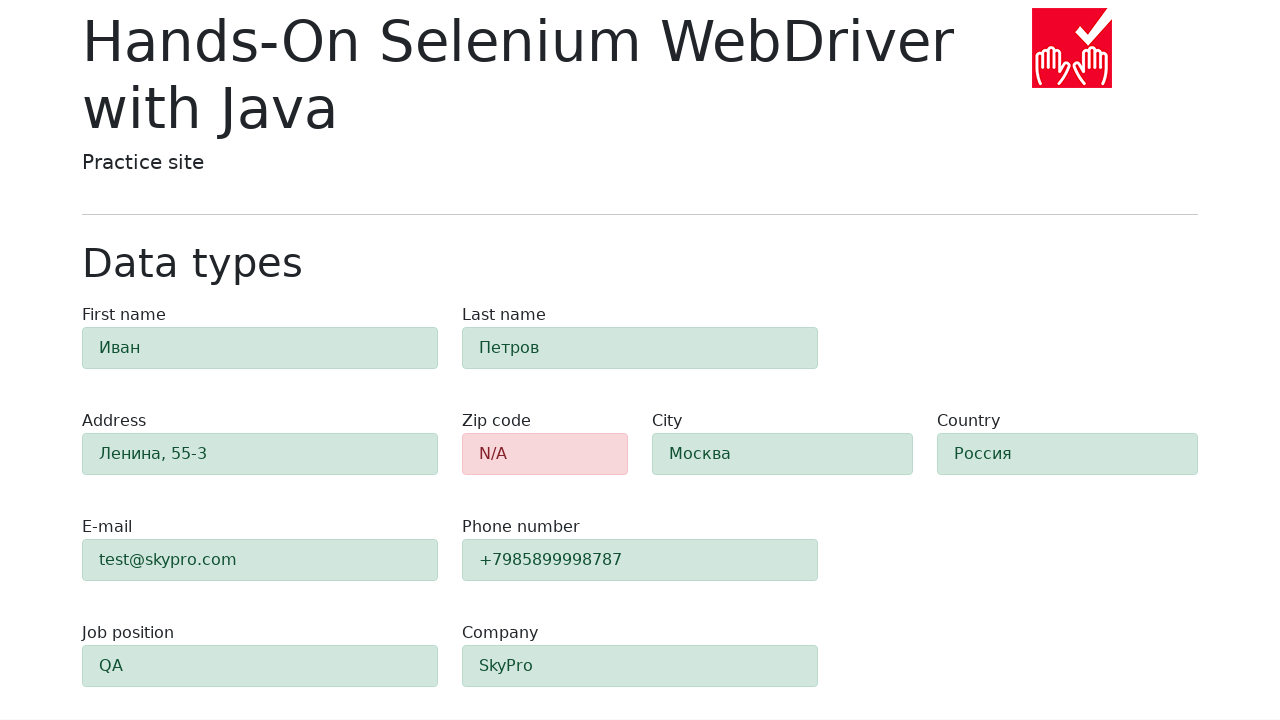

Retrieved class attribute for field #first-name
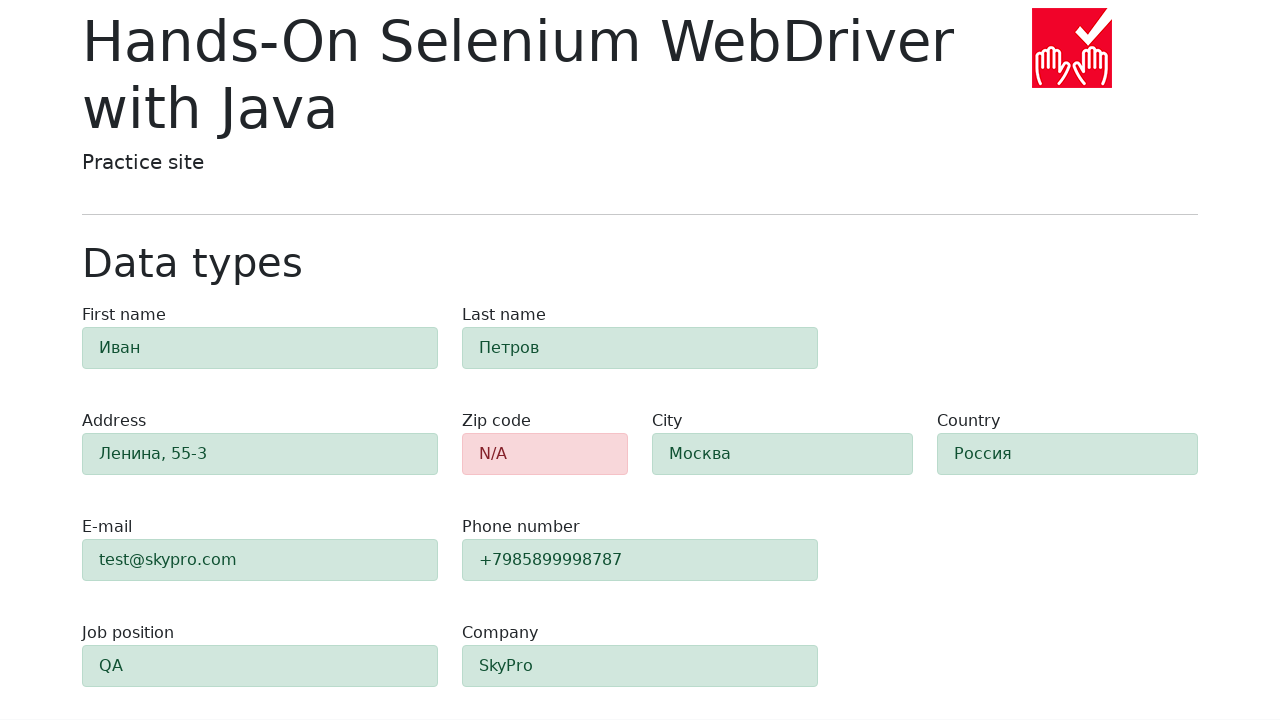

Verified field #first-name has alert-success styling
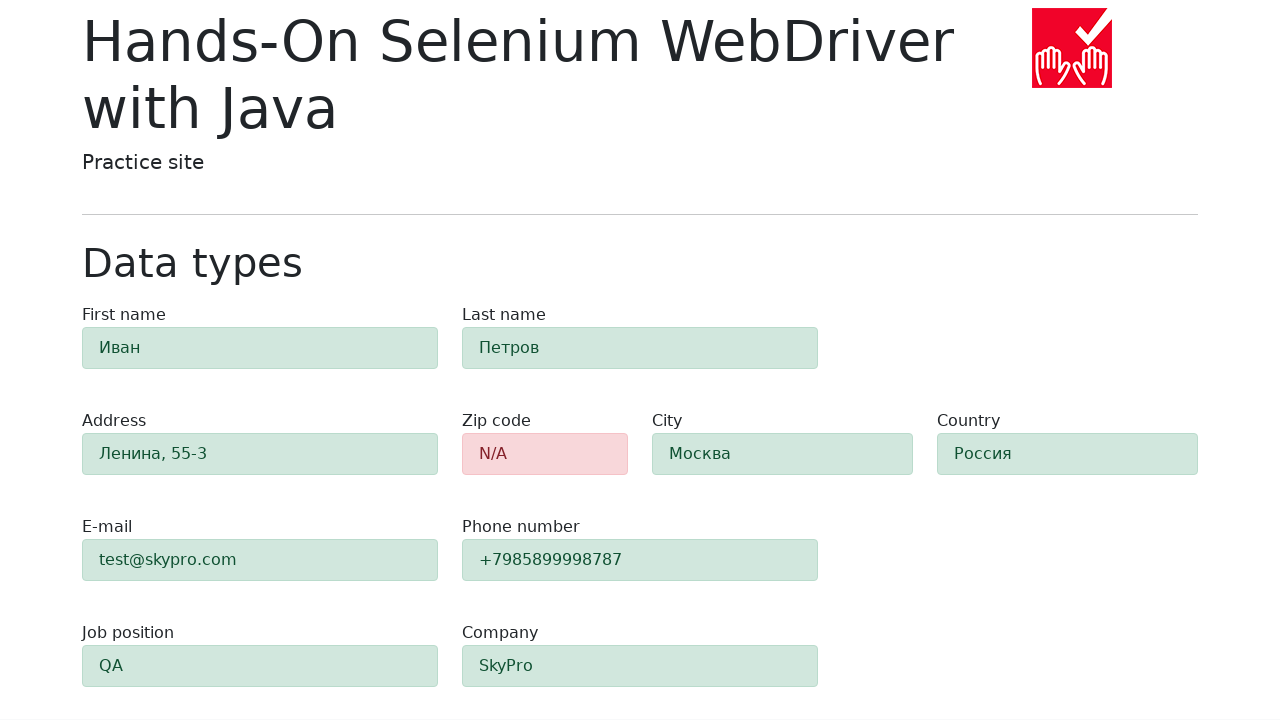

Retrieved class attribute for field #last-name
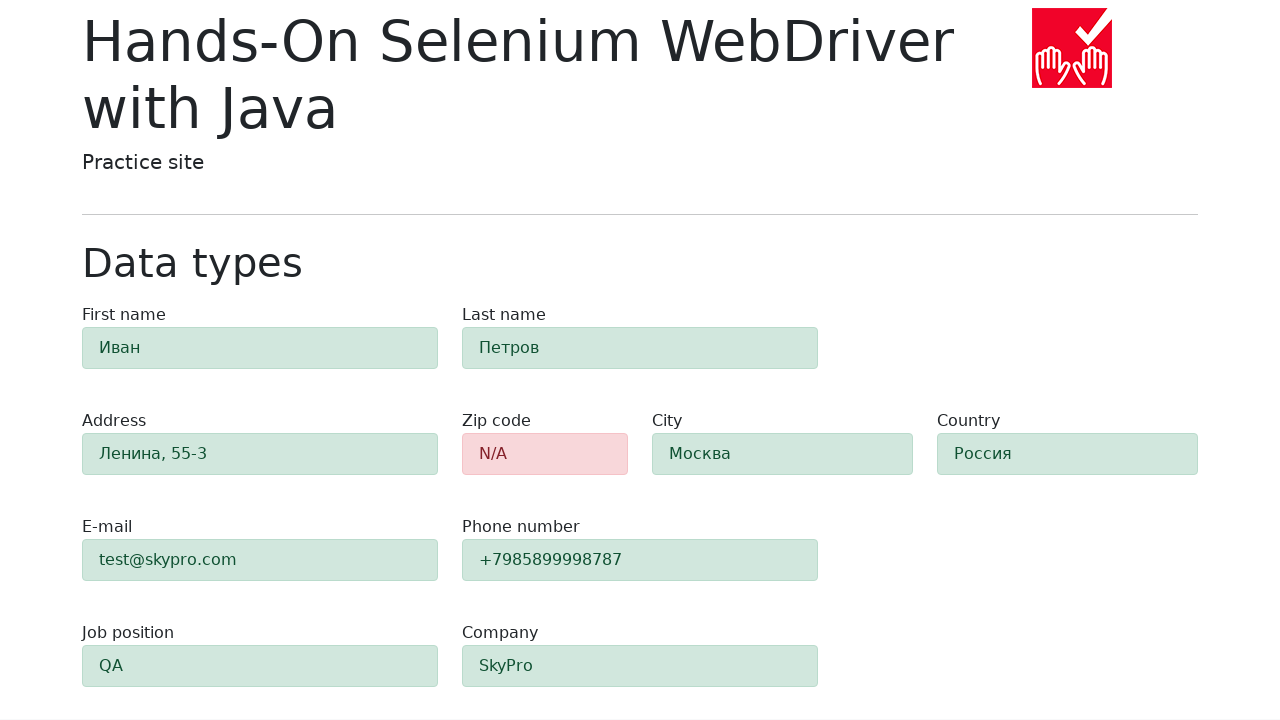

Verified field #last-name has alert-success styling
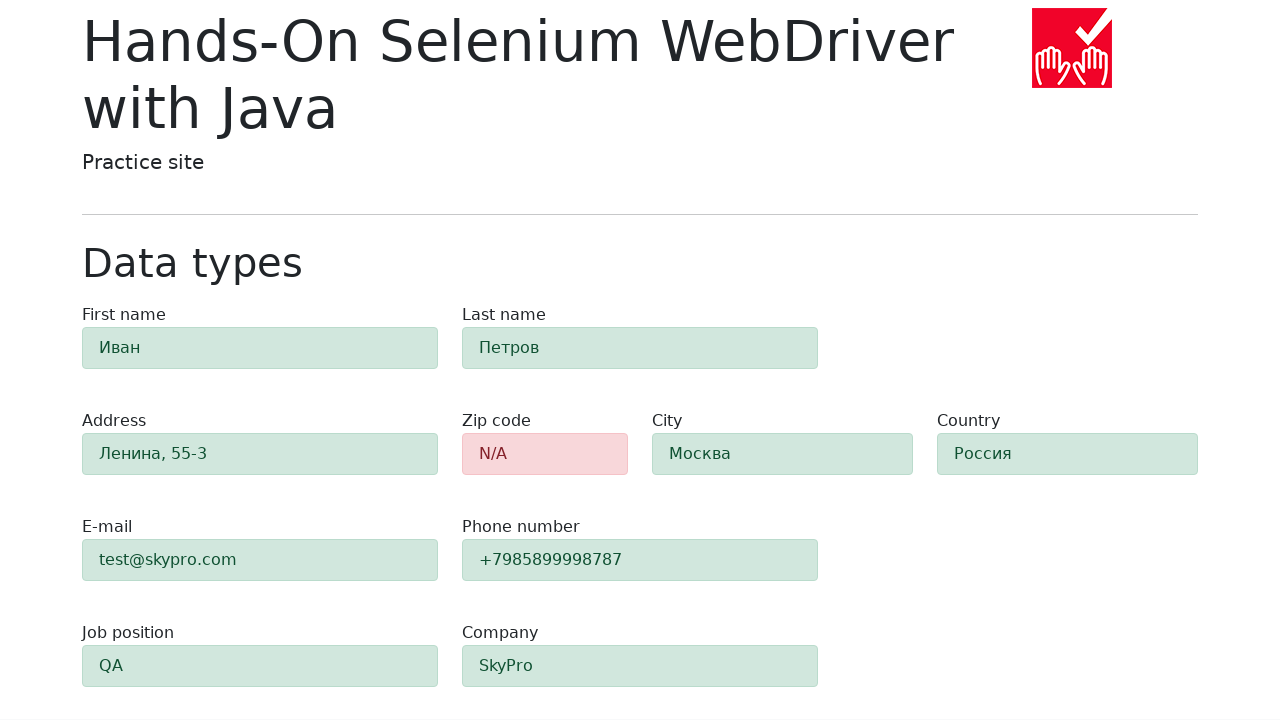

Retrieved class attribute for field #address
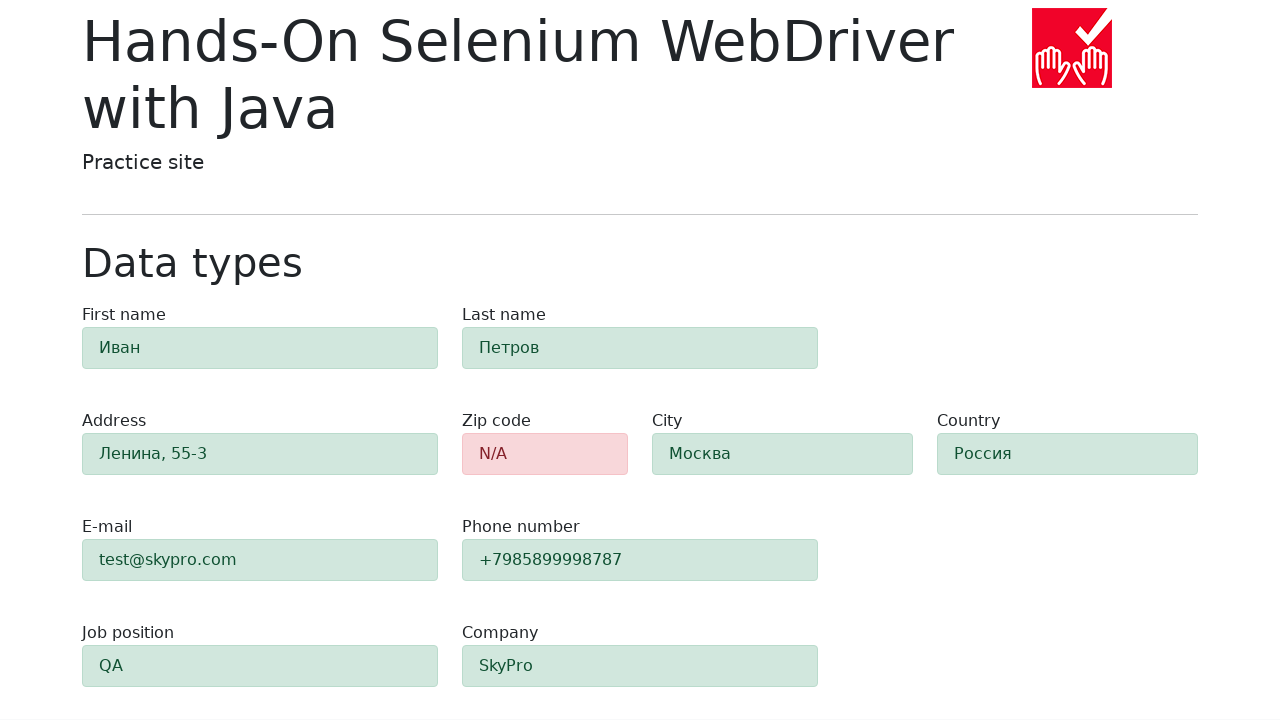

Verified field #address has alert-success styling
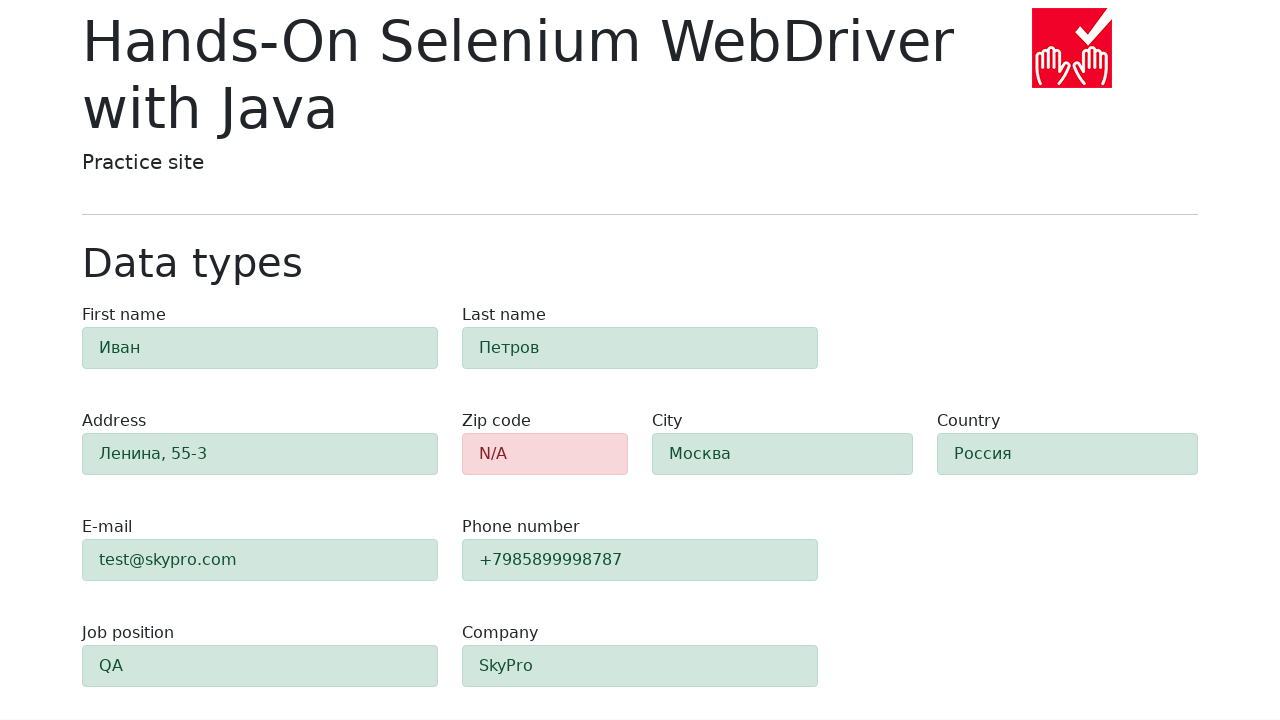

Retrieved class attribute for field #city
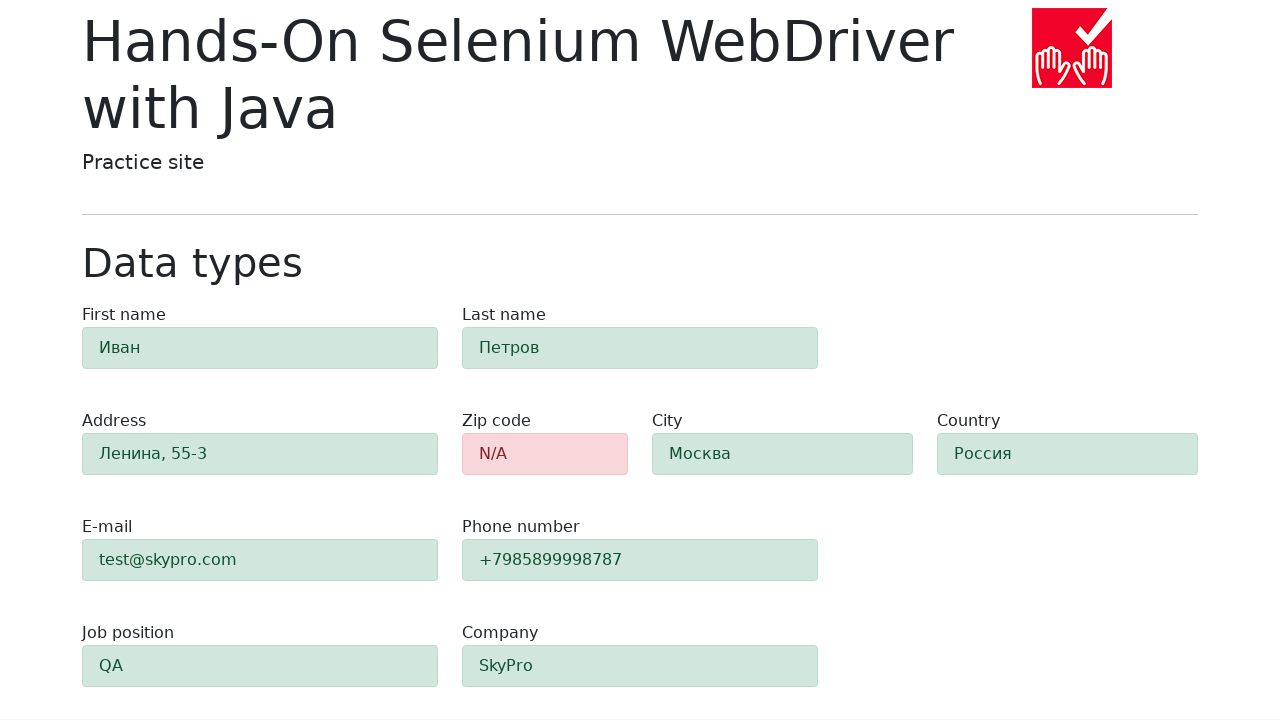

Verified field #city has alert-success styling
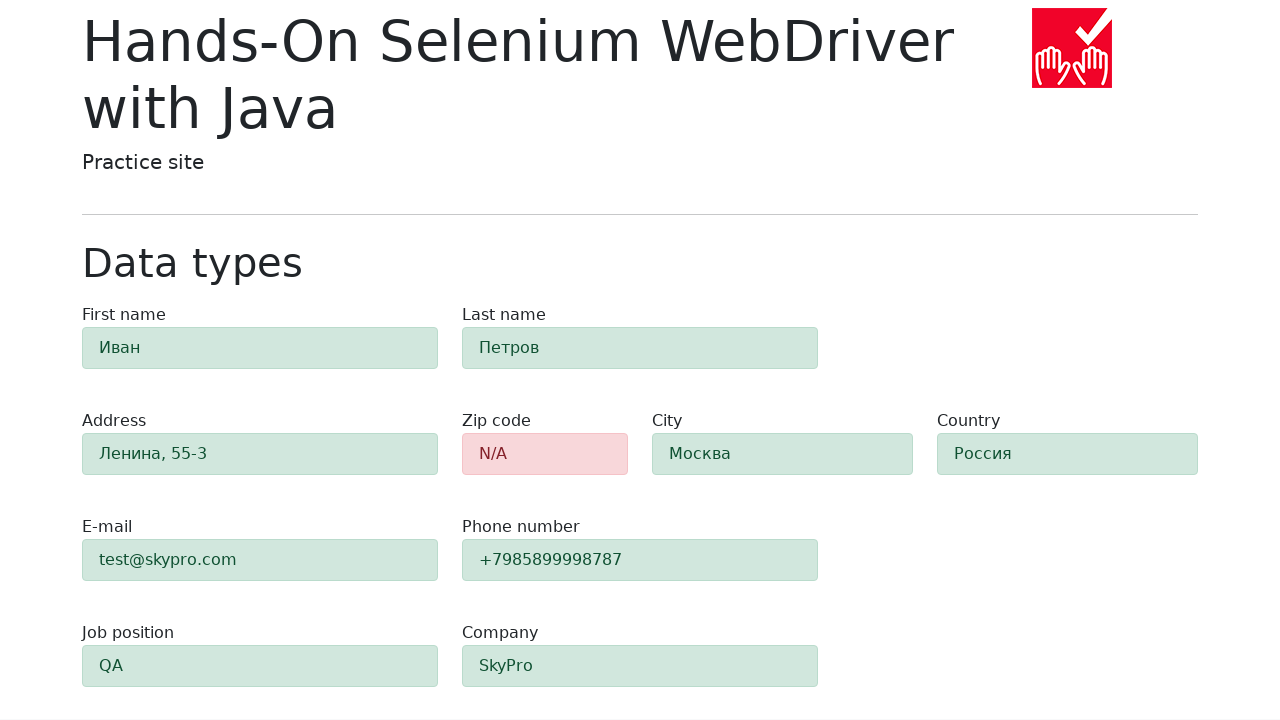

Retrieved class attribute for field #country
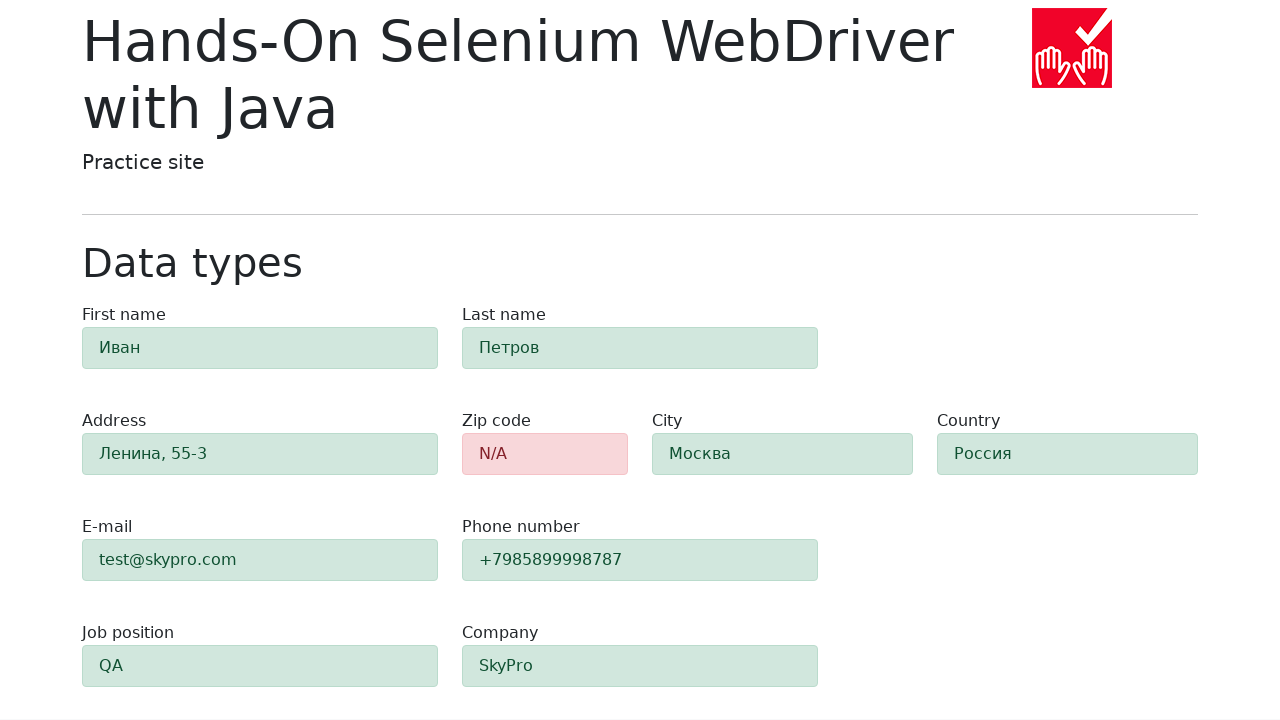

Verified field #country has alert-success styling
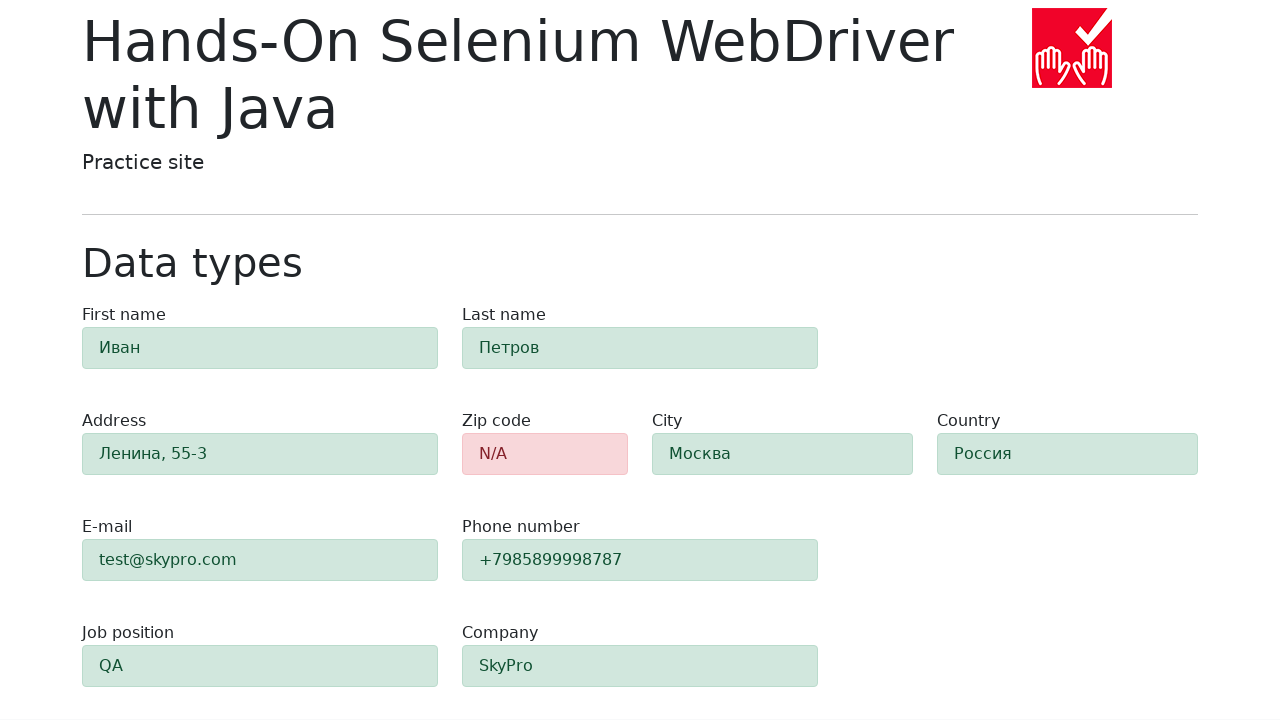

Retrieved class attribute for field #e-mail
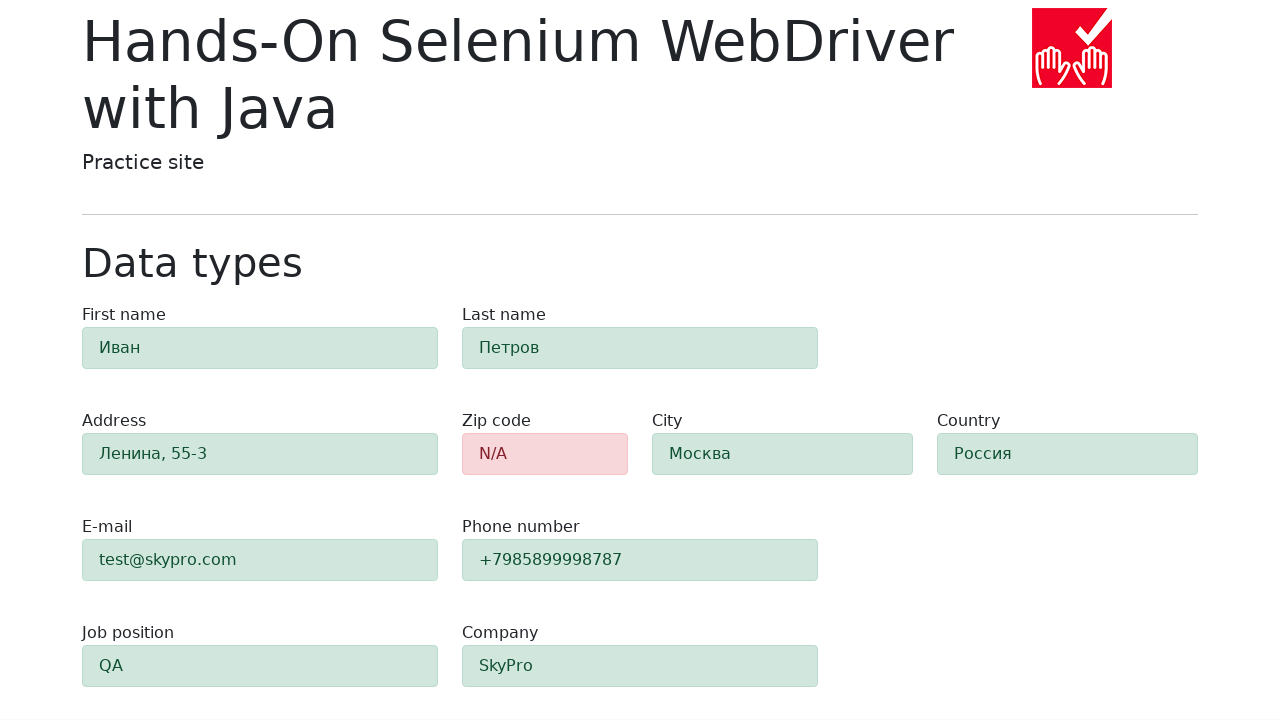

Verified field #e-mail has alert-success styling
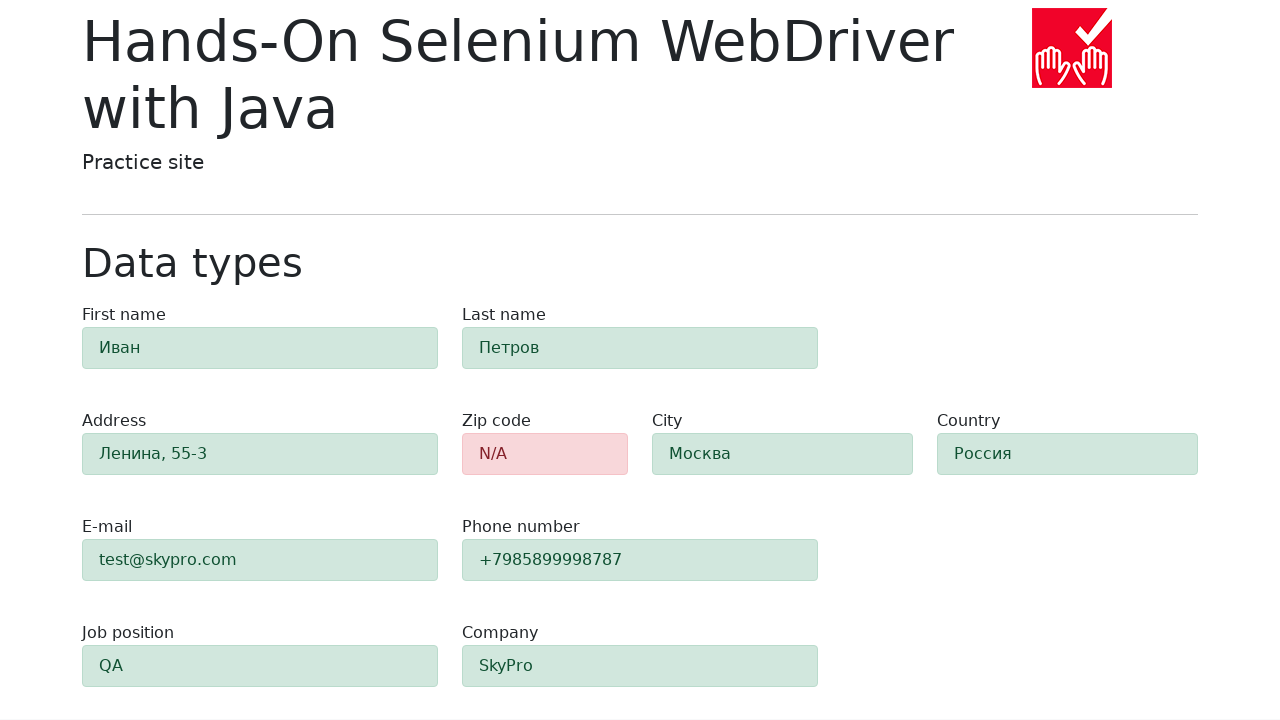

Retrieved class attribute for field #phone
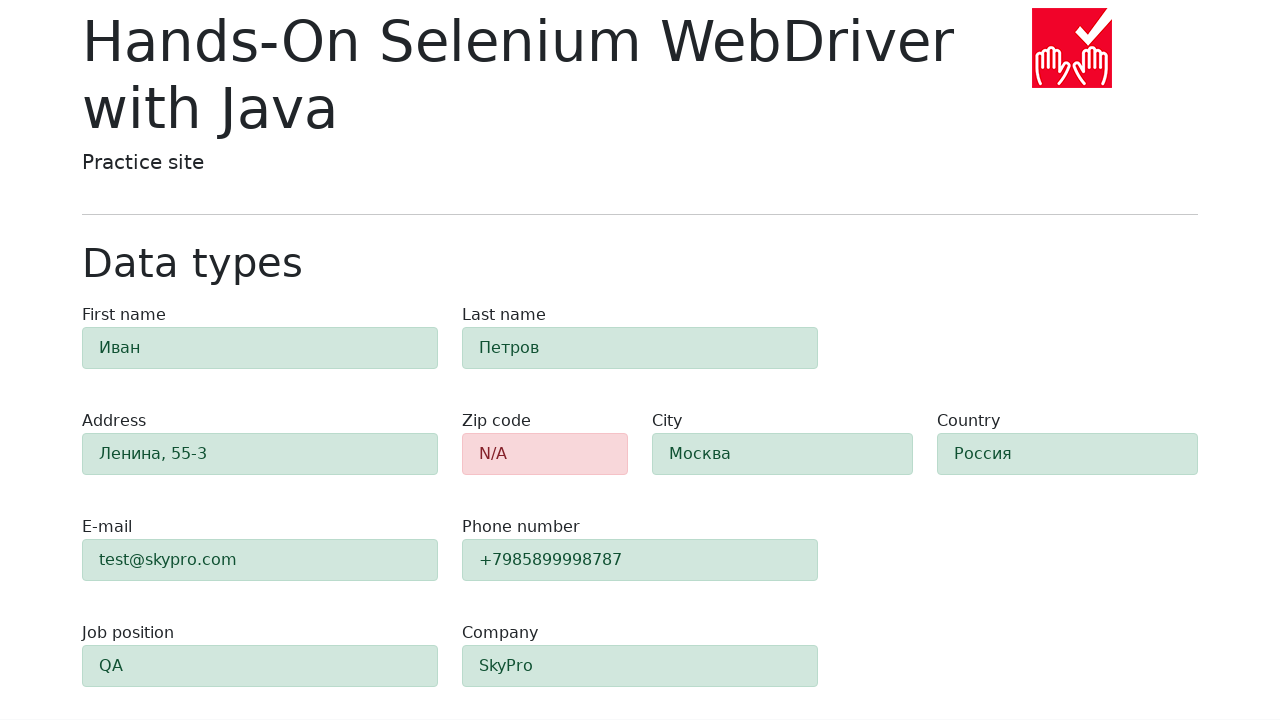

Verified field #phone has alert-success styling
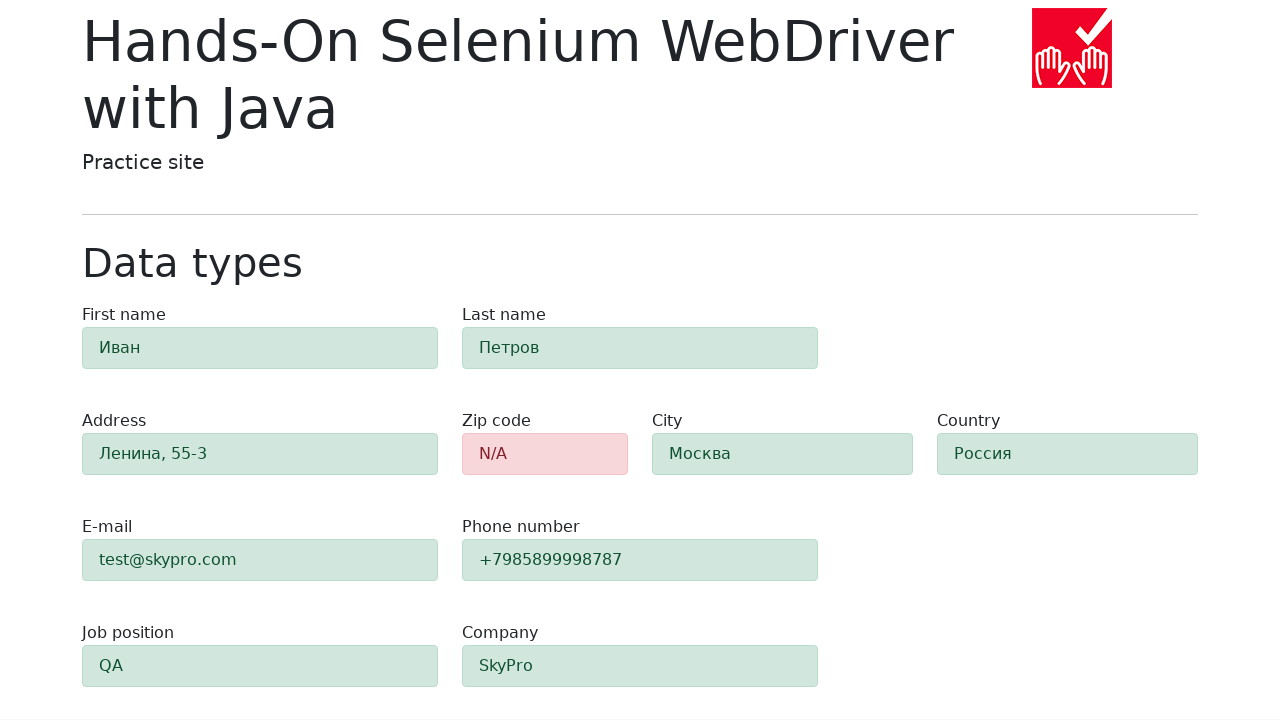

Retrieved class attribute for field #company
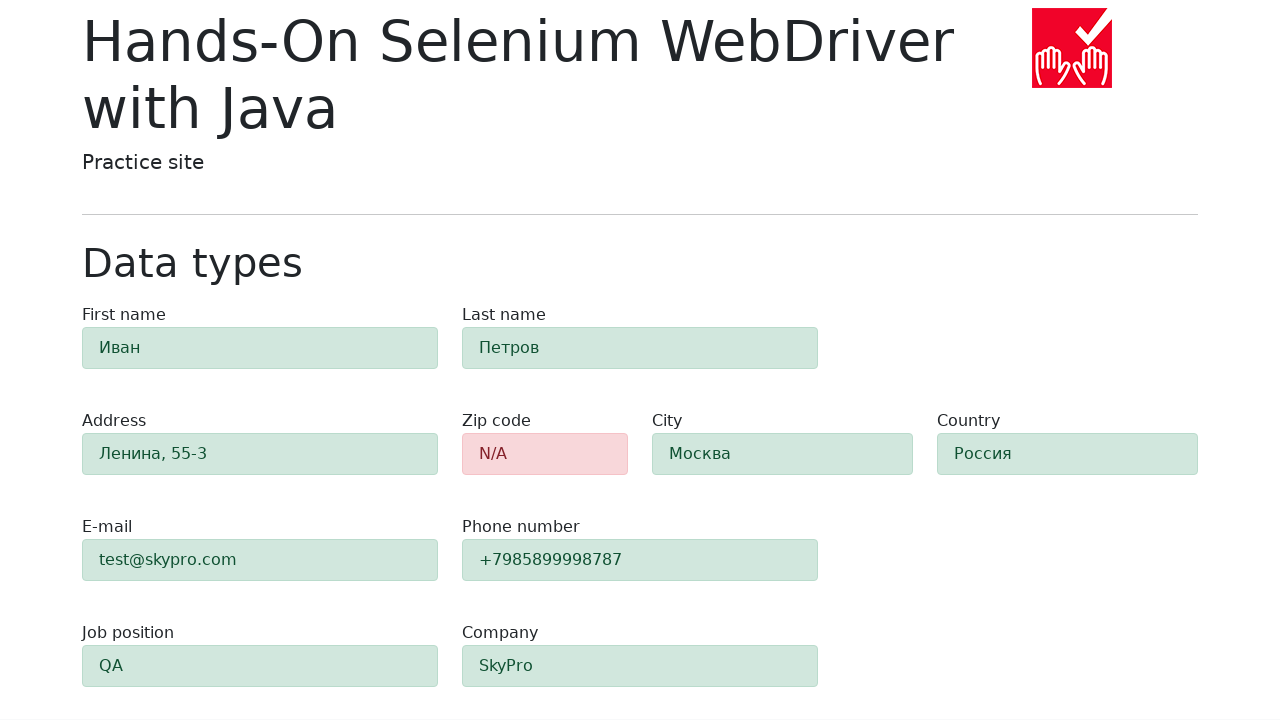

Verified field #company has alert-success styling
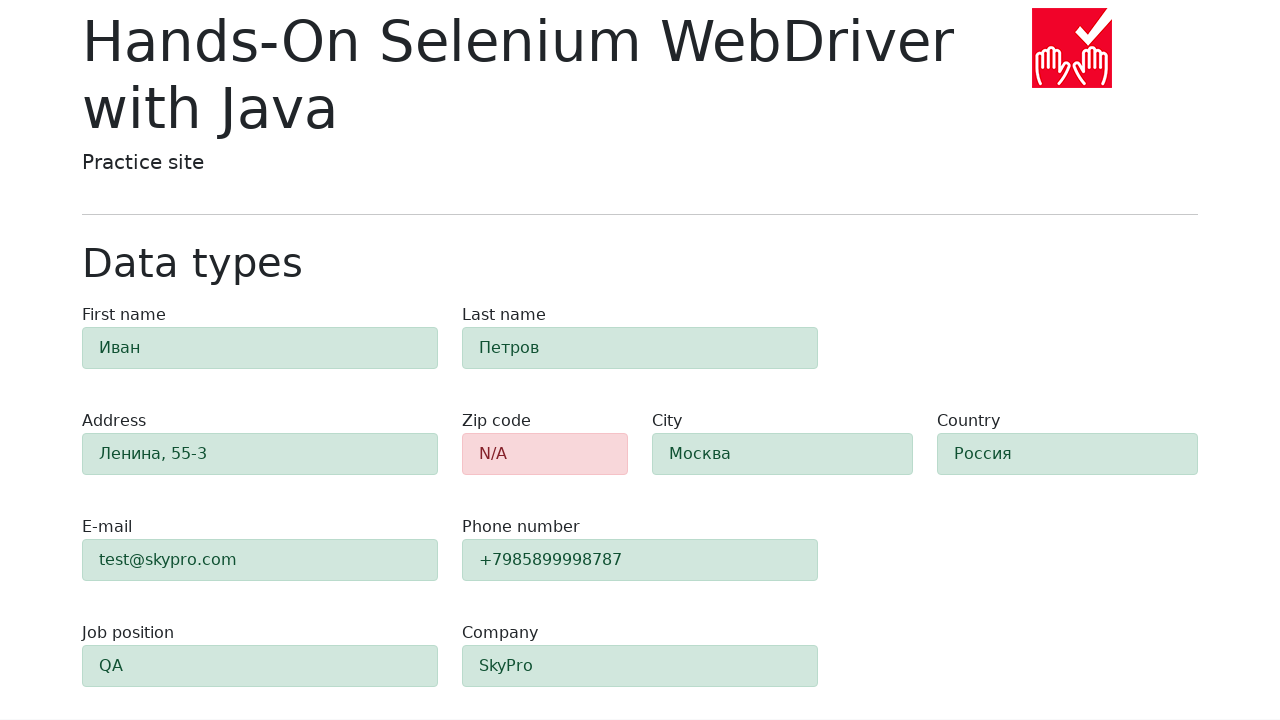

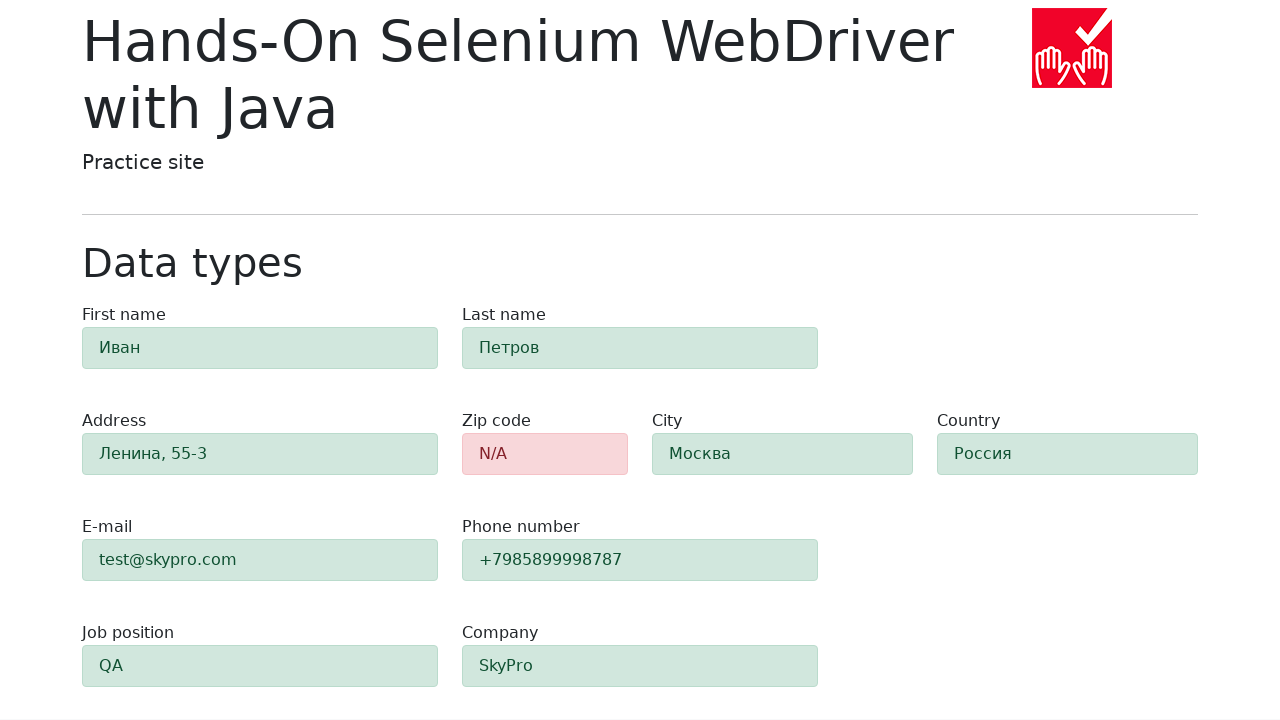